Tests keyboard actions on an auto-complete input field by typing text with shift key combinations to create mixed-case text ("You are Exceptional"), then interacts with a single auto-complete field to type "Red".

Starting URL: https://demoqa.com/auto-complete

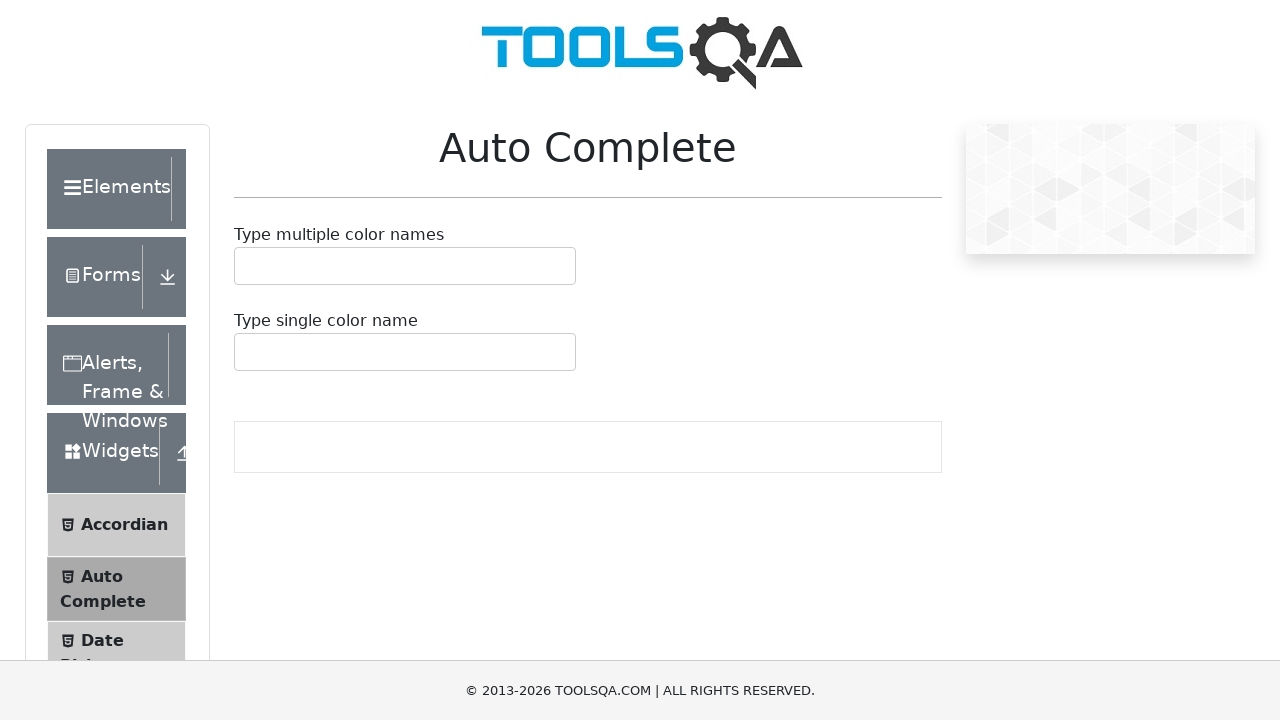

Navigated to auto-complete demo page
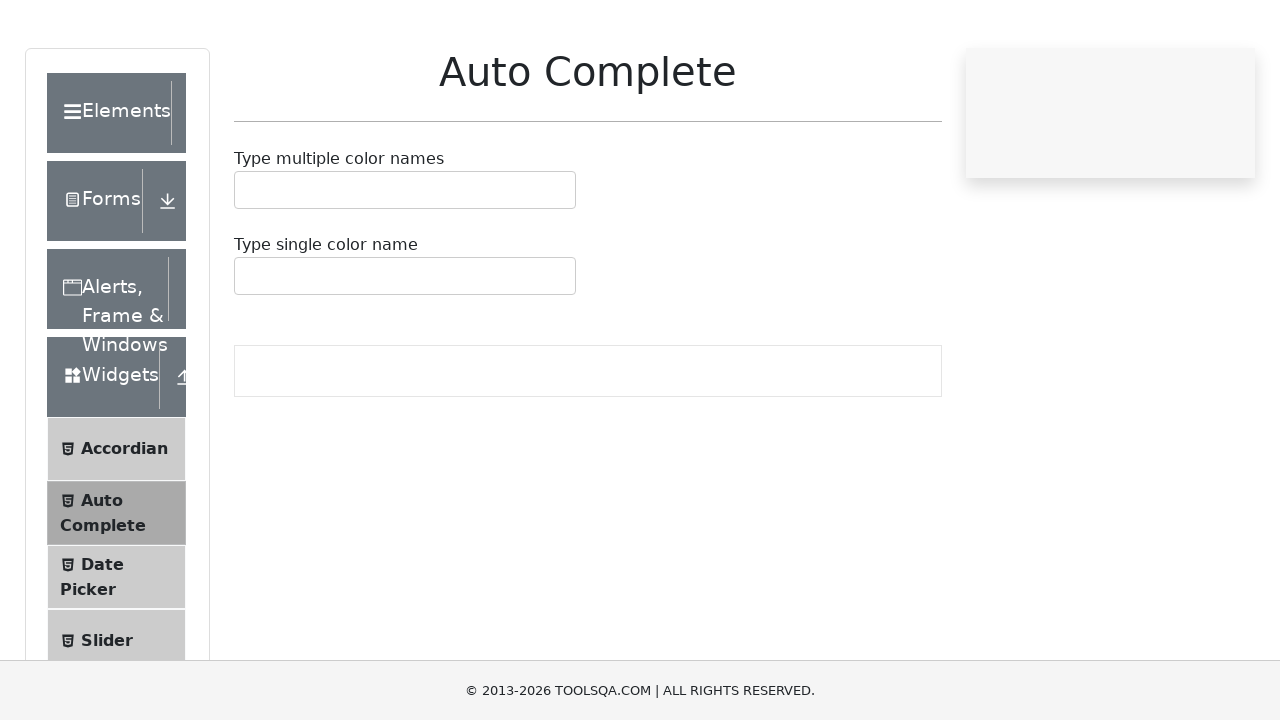

Clicked on multiple auto-complete input field at (247, 266) on #autoCompleteMultipleContainer input
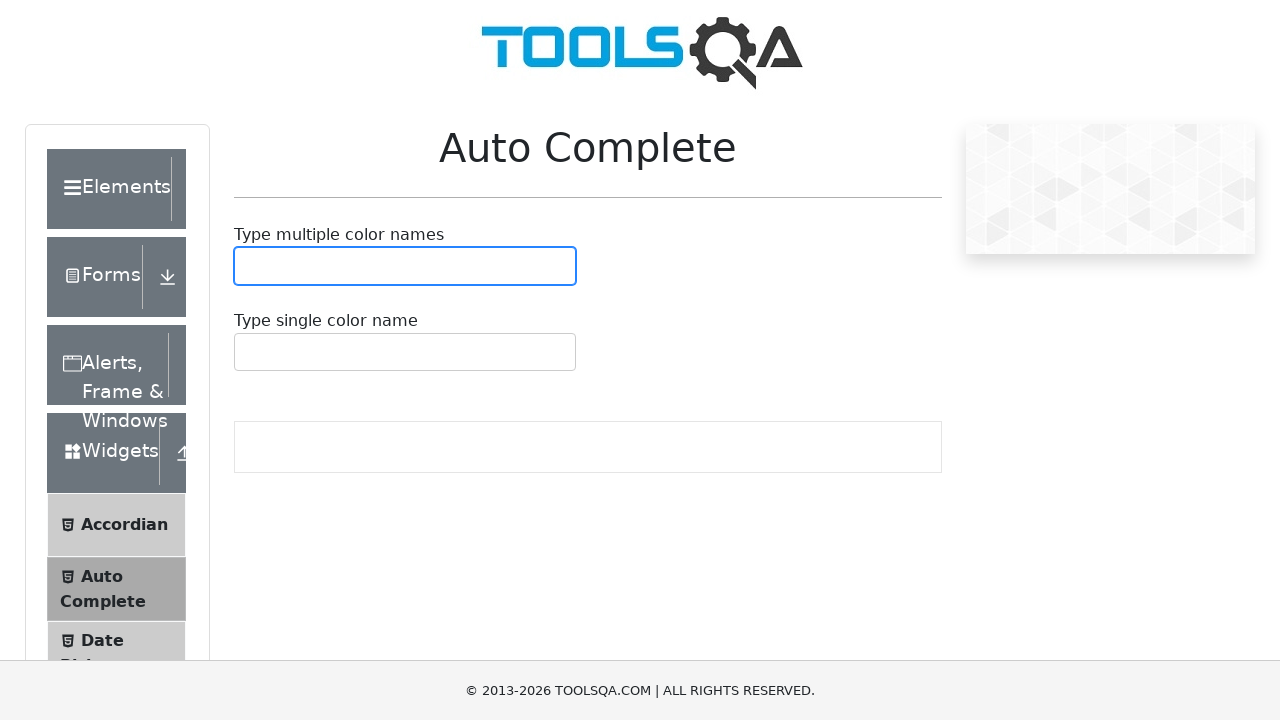

Pressed Shift+Y to type capital 'Y' on #autoCompleteMultipleContainer input
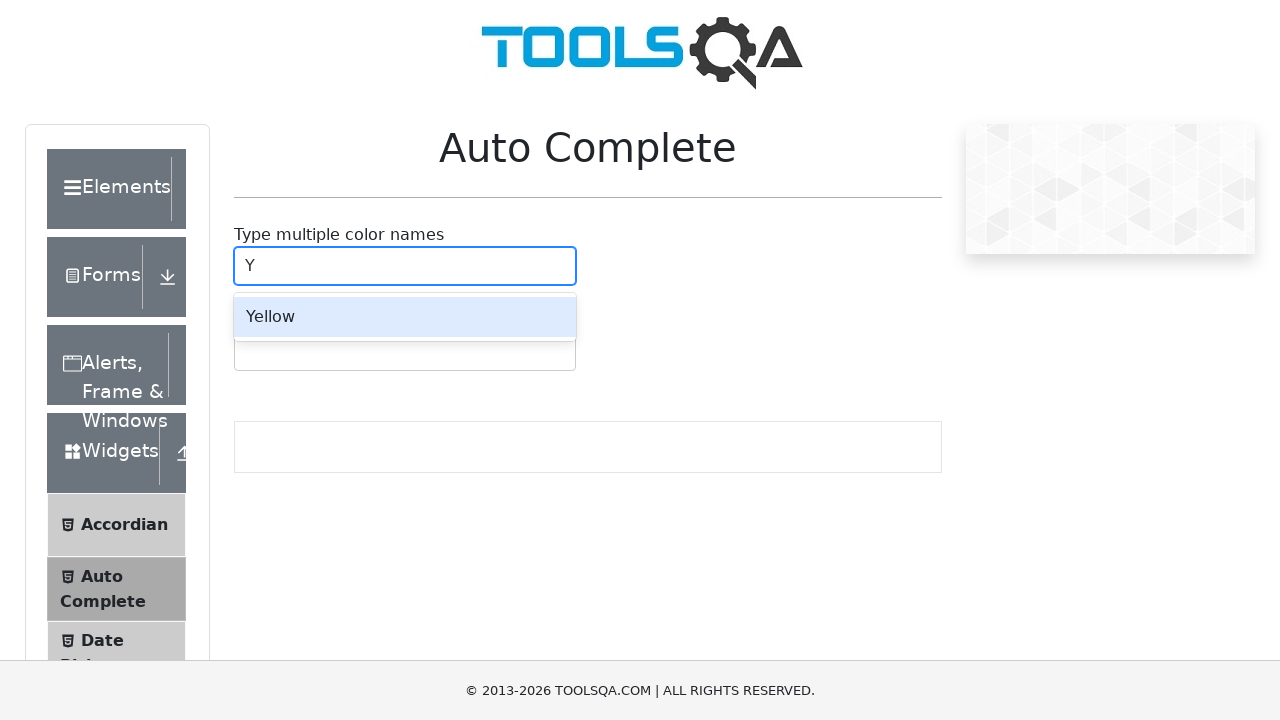

Typed 'ou are ' in multiple input field on #autoCompleteMultipleContainer input
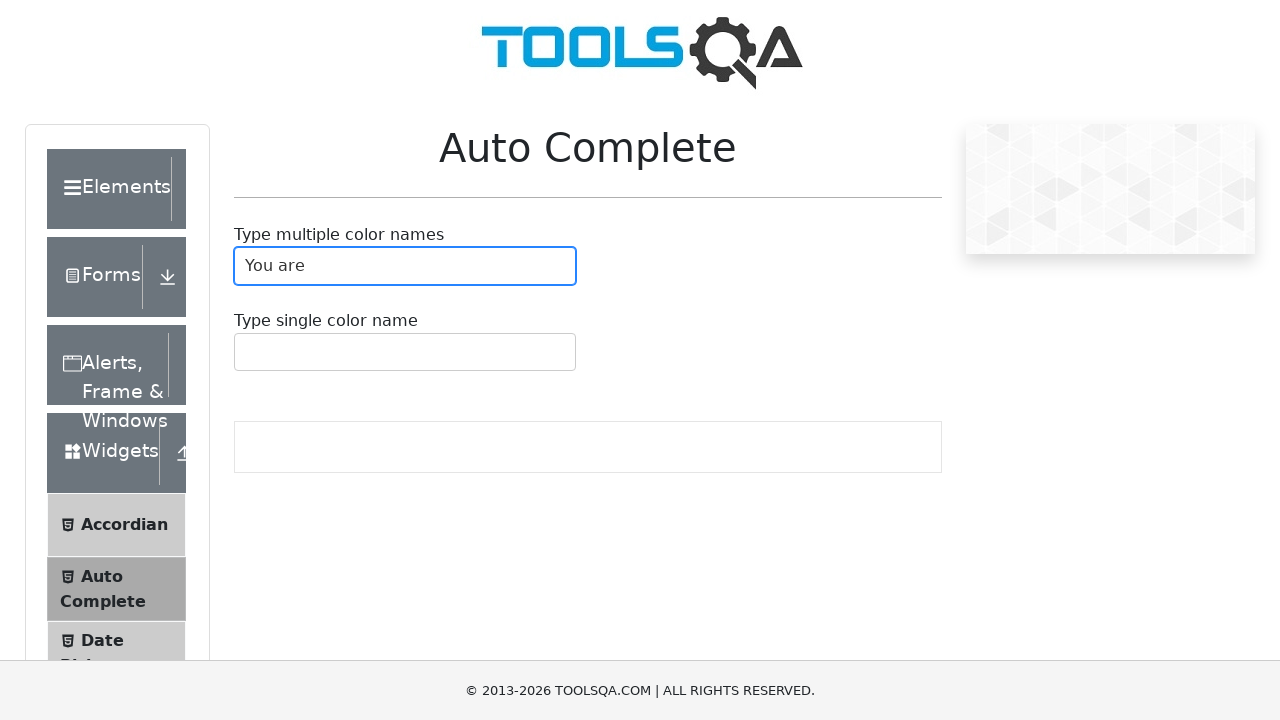

Pressed Shift+E to type capital 'E' on #autoCompleteMultipleContainer input
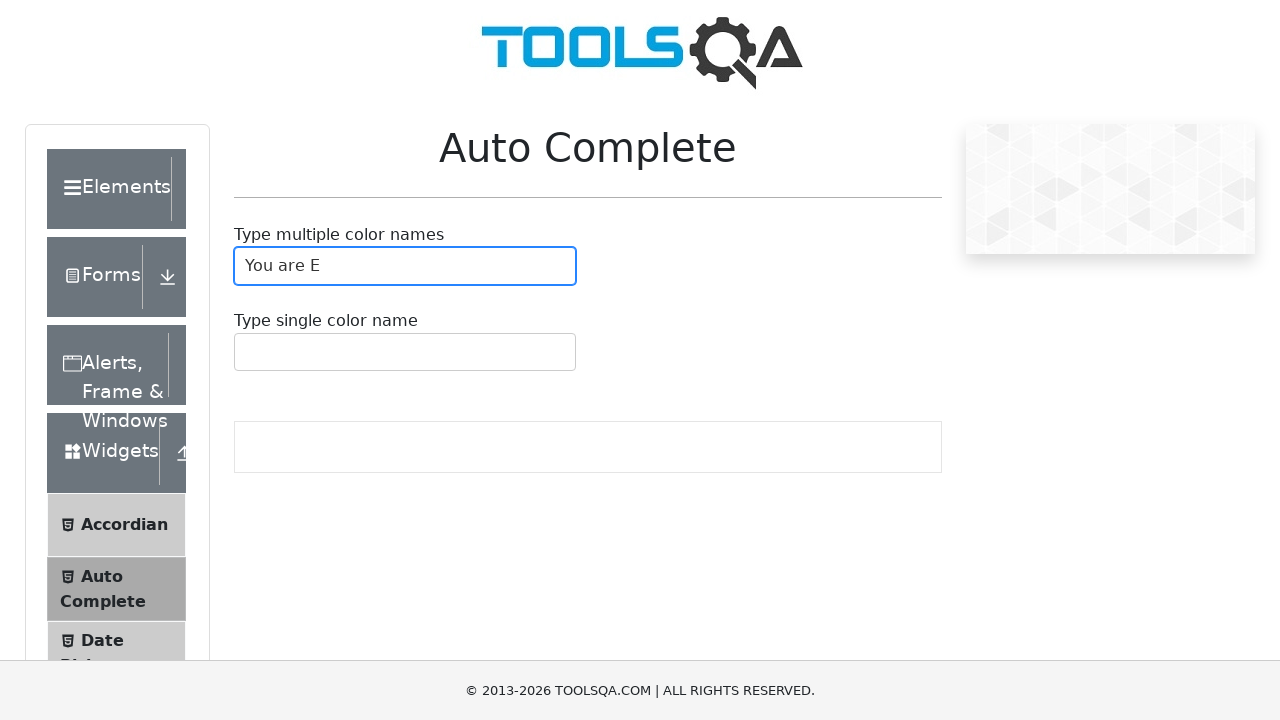

Typed 'xceptional' to complete 'You are Exceptional' on #autoCompleteMultipleContainer input
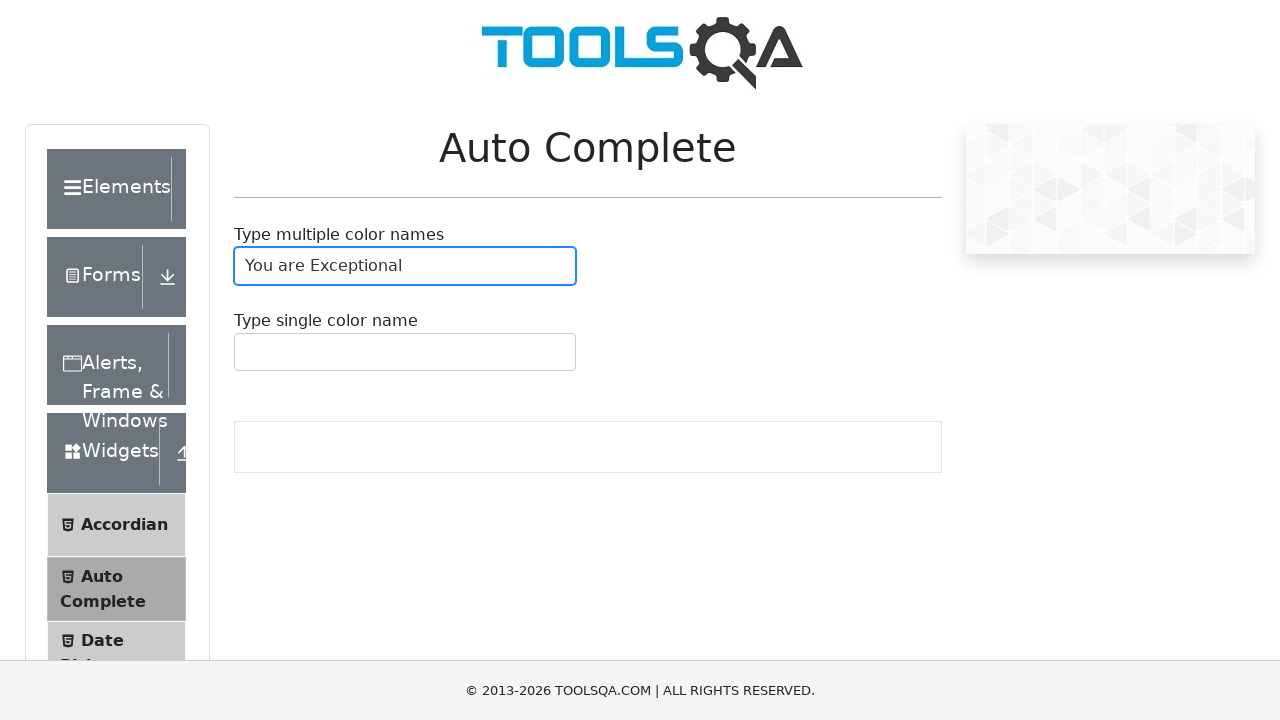

Clicked on single auto-complete input field at (247, 352) on #autoCompleteSingleContainer input
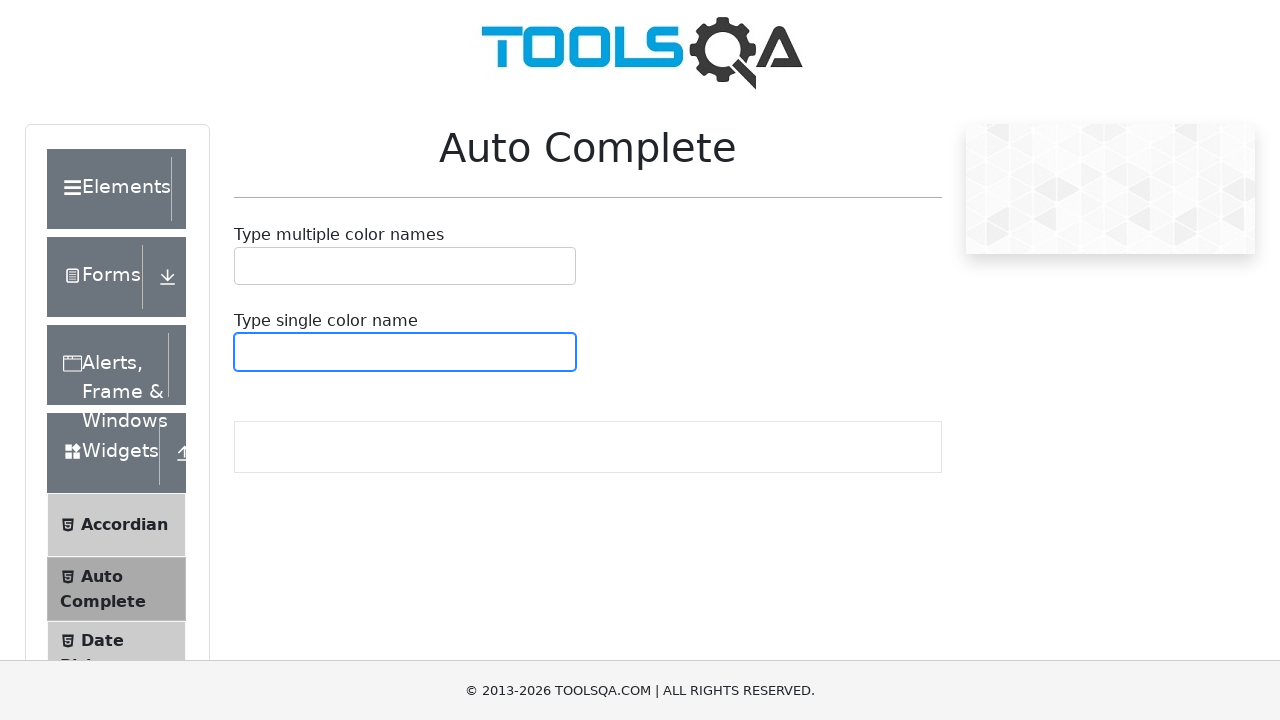

Typed 'Red' in single auto-complete field on #autoCompleteSingleContainer input
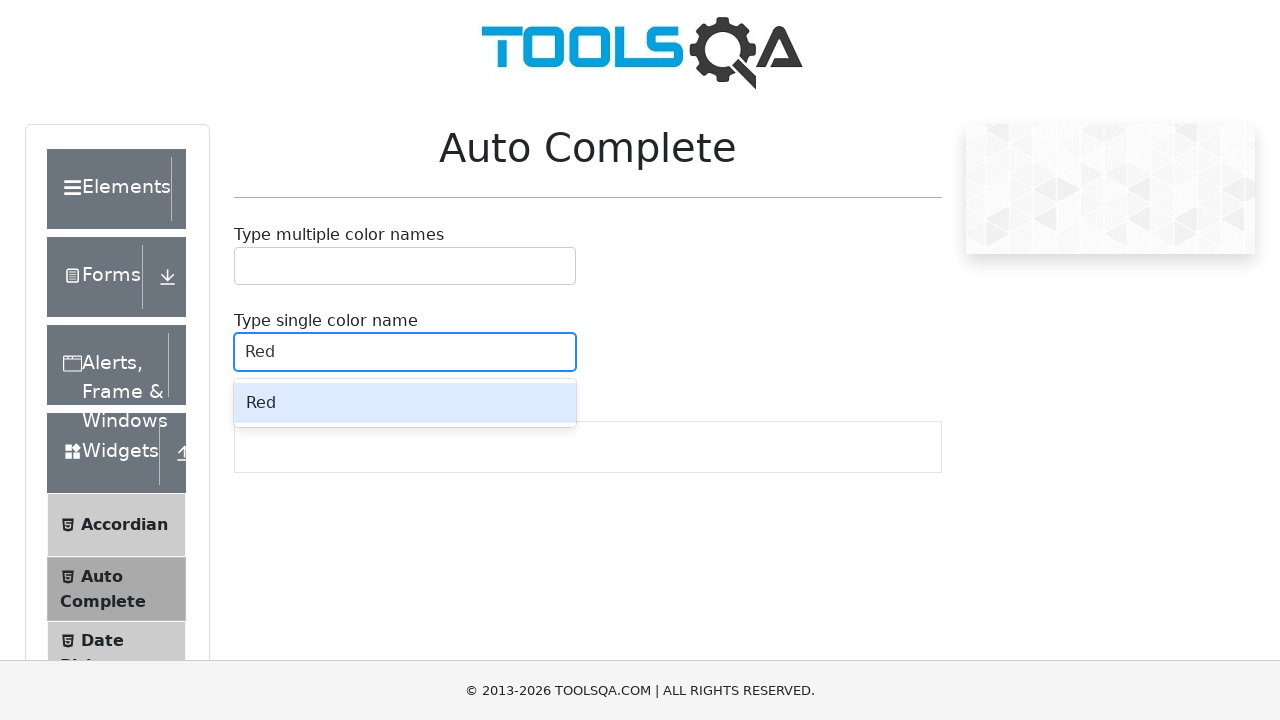

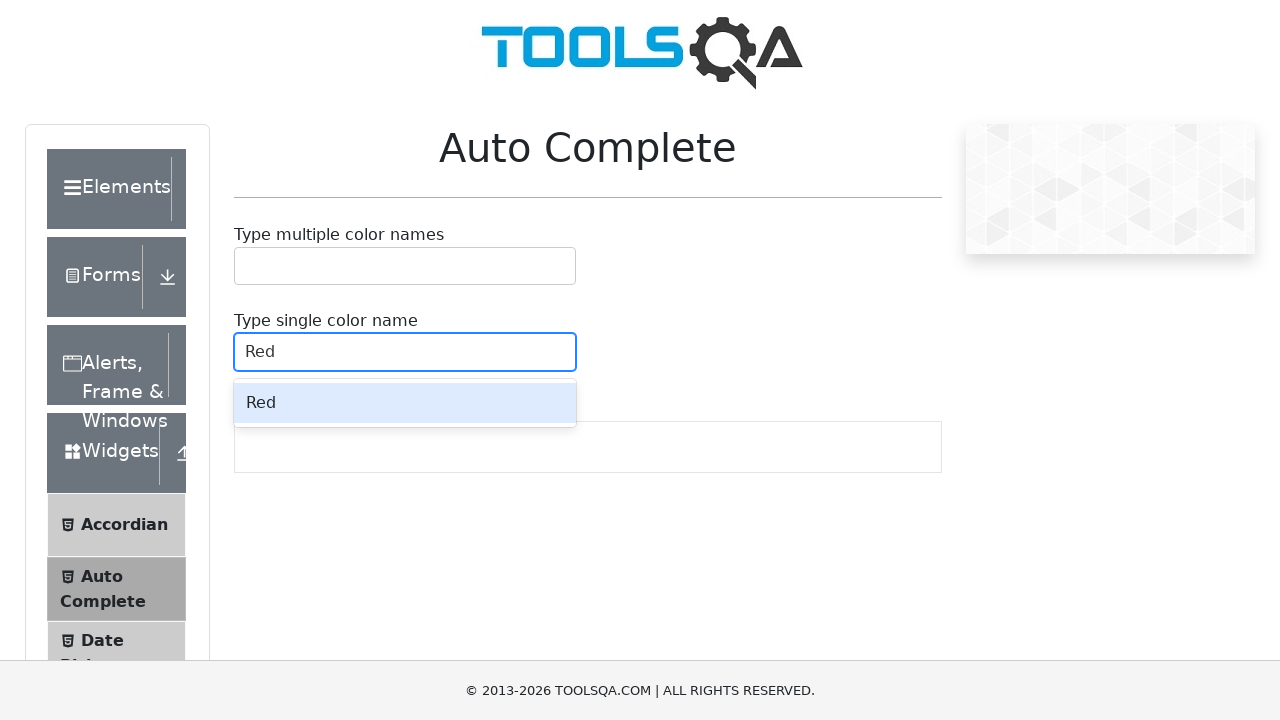